Tests that todo data persists after page reload

Starting URL: https://demo.playwright.dev/todomvc

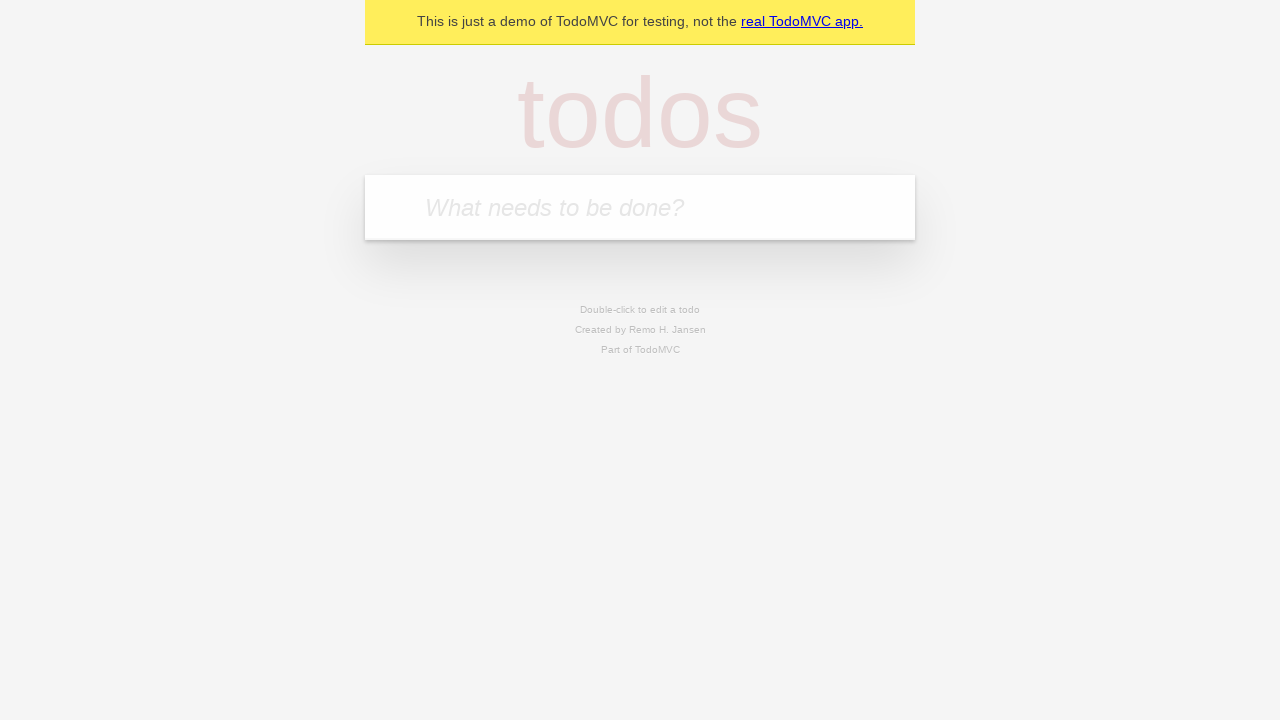

Filled input field with first todo item 'buy some cheese' on internal:attr=[placeholder="What needs to be done?"i]
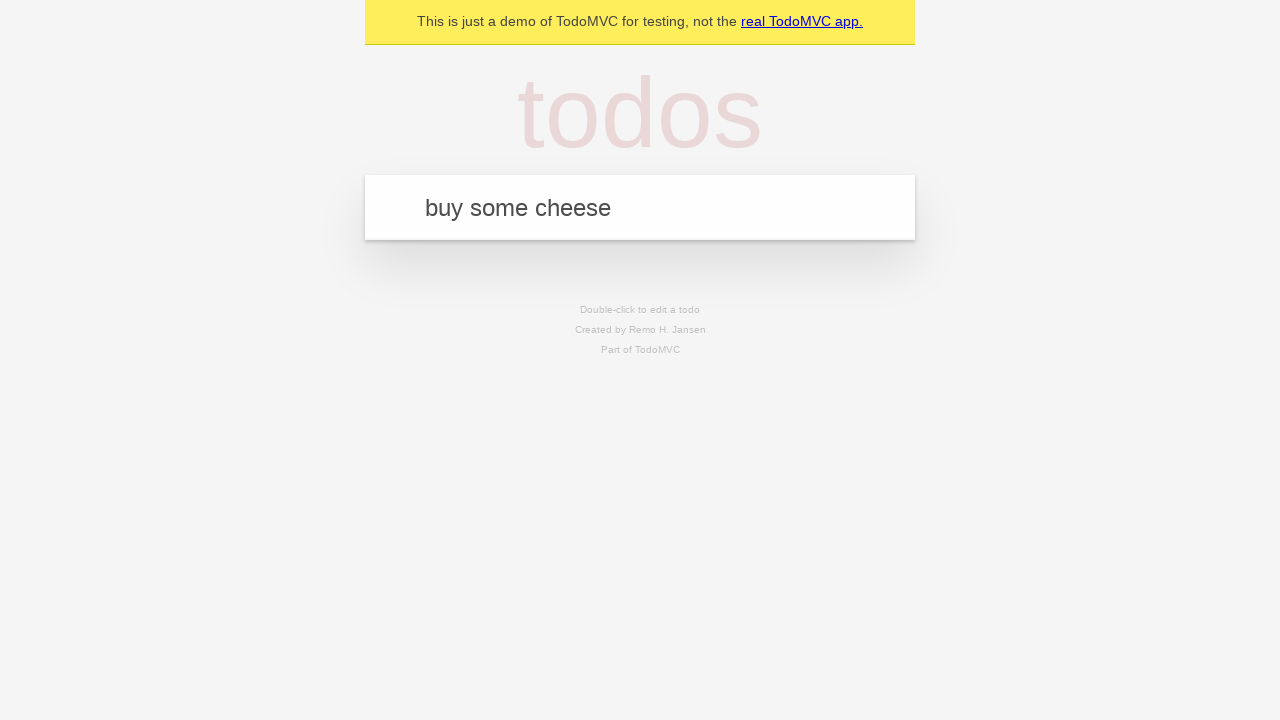

Pressed Enter to add first todo item on internal:attr=[placeholder="What needs to be done?"i]
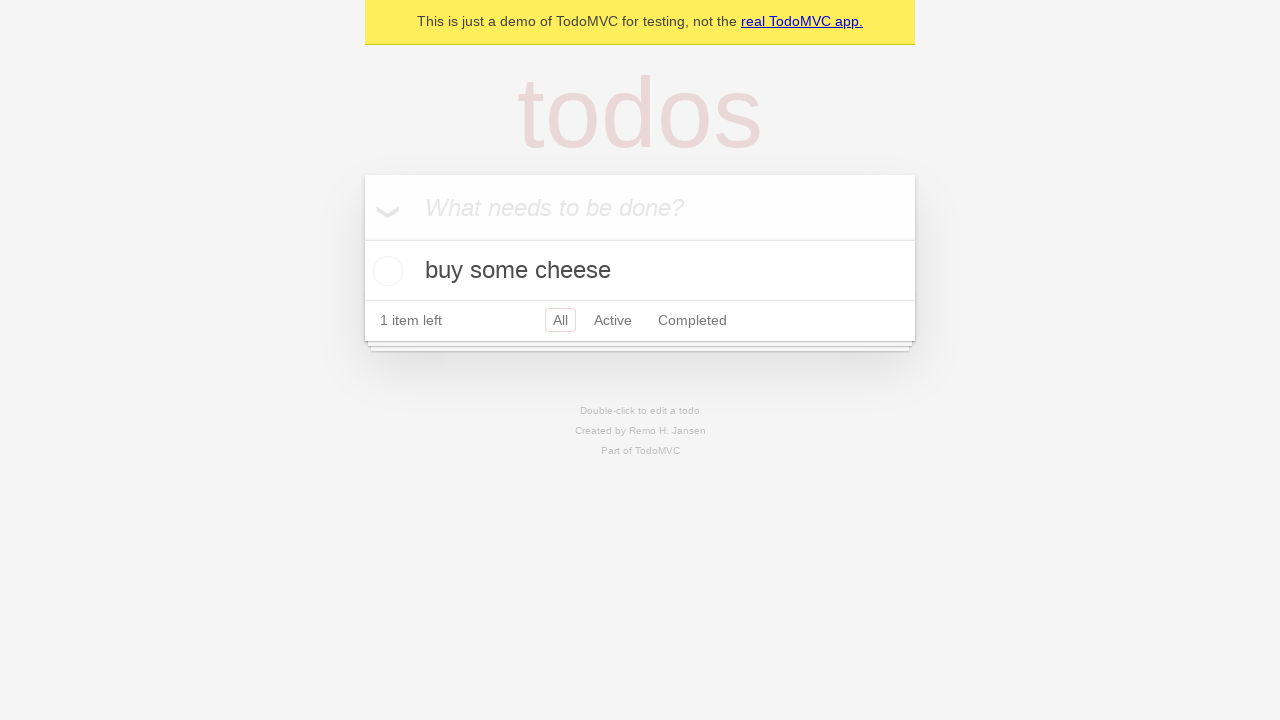

Filled input field with second todo item 'feed the cat' on internal:attr=[placeholder="What needs to be done?"i]
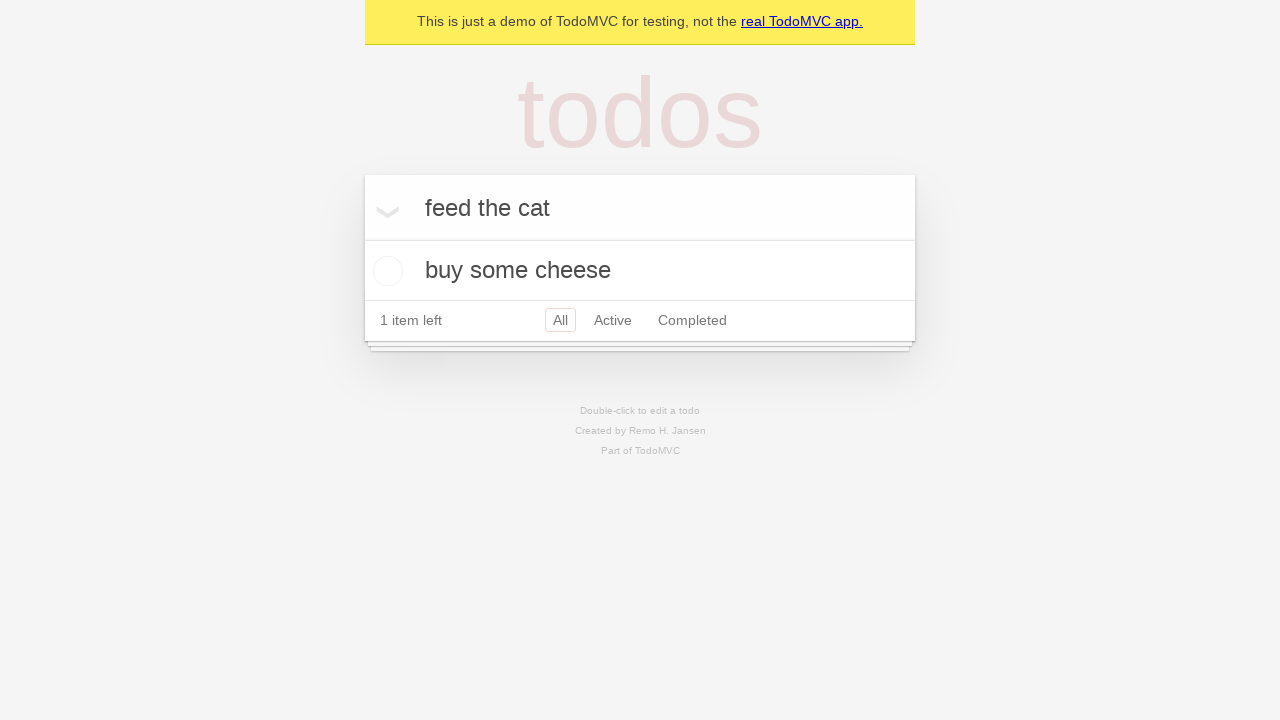

Pressed Enter to add second todo item on internal:attr=[placeholder="What needs to be done?"i]
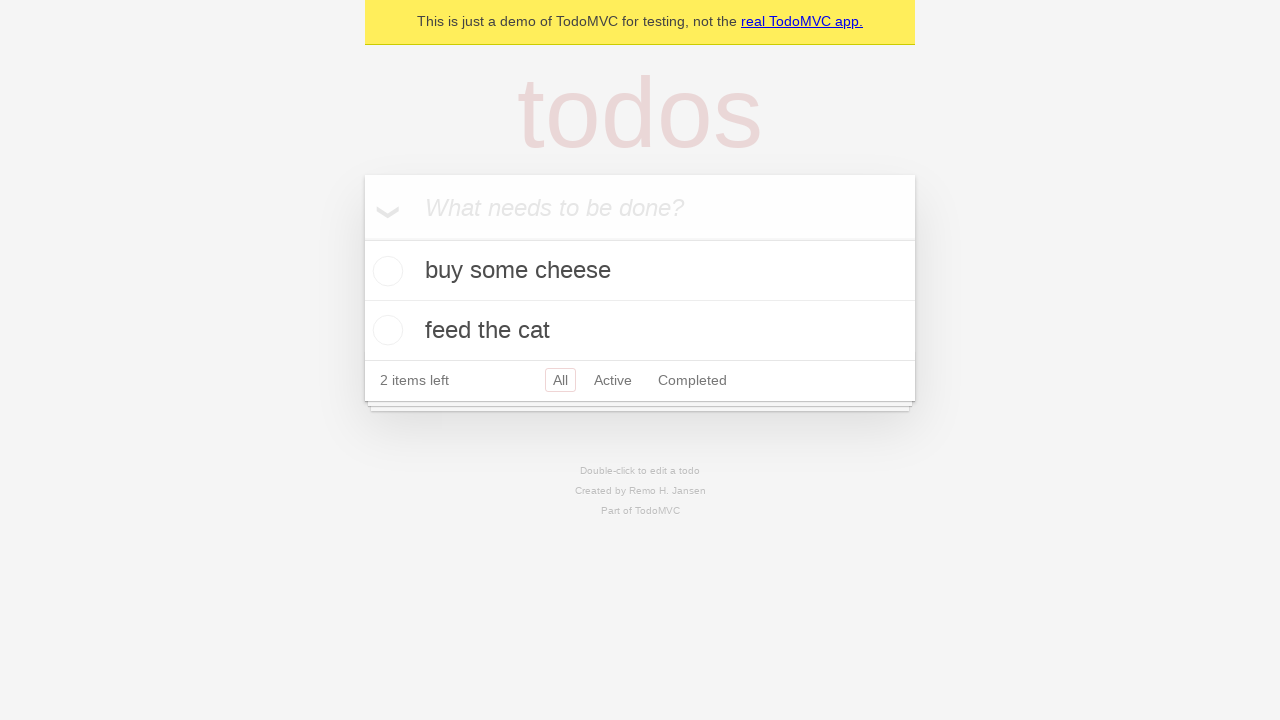

Checked the first todo item as complete at (385, 271) on internal:testid=[data-testid="todo-item"s] >> nth=0 >> internal:role=checkbox
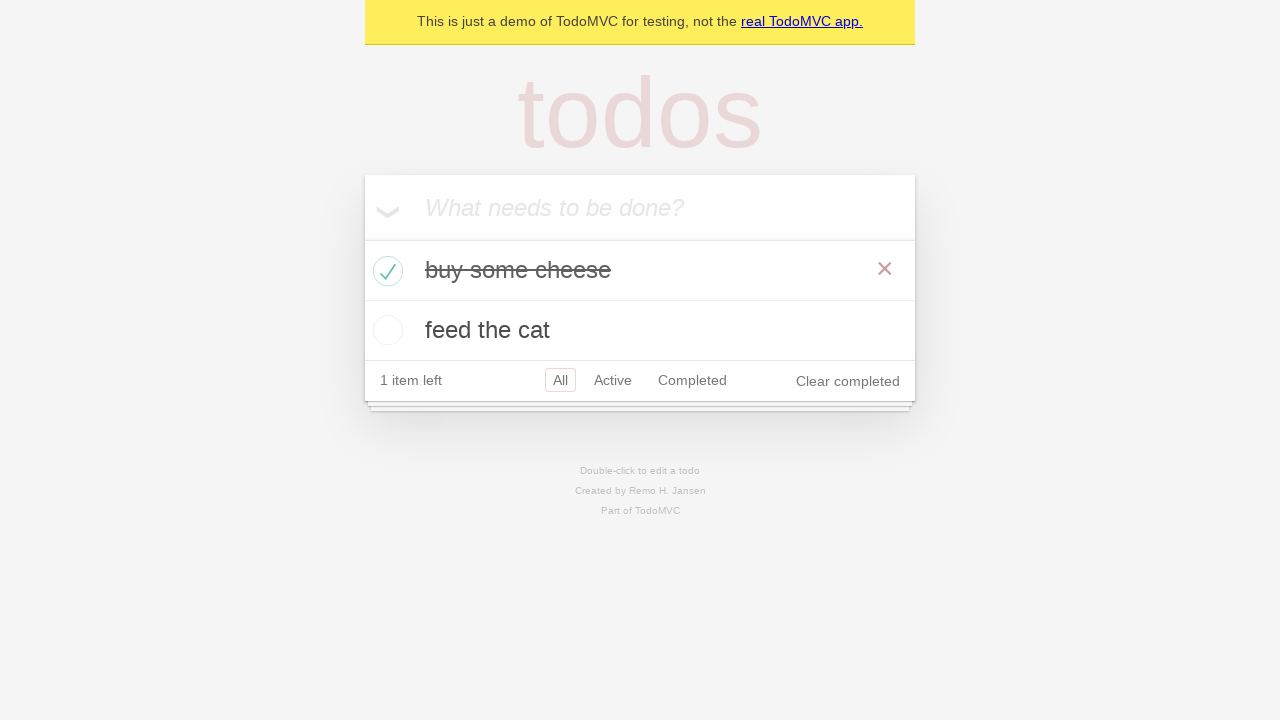

Reloaded page to test data persistence
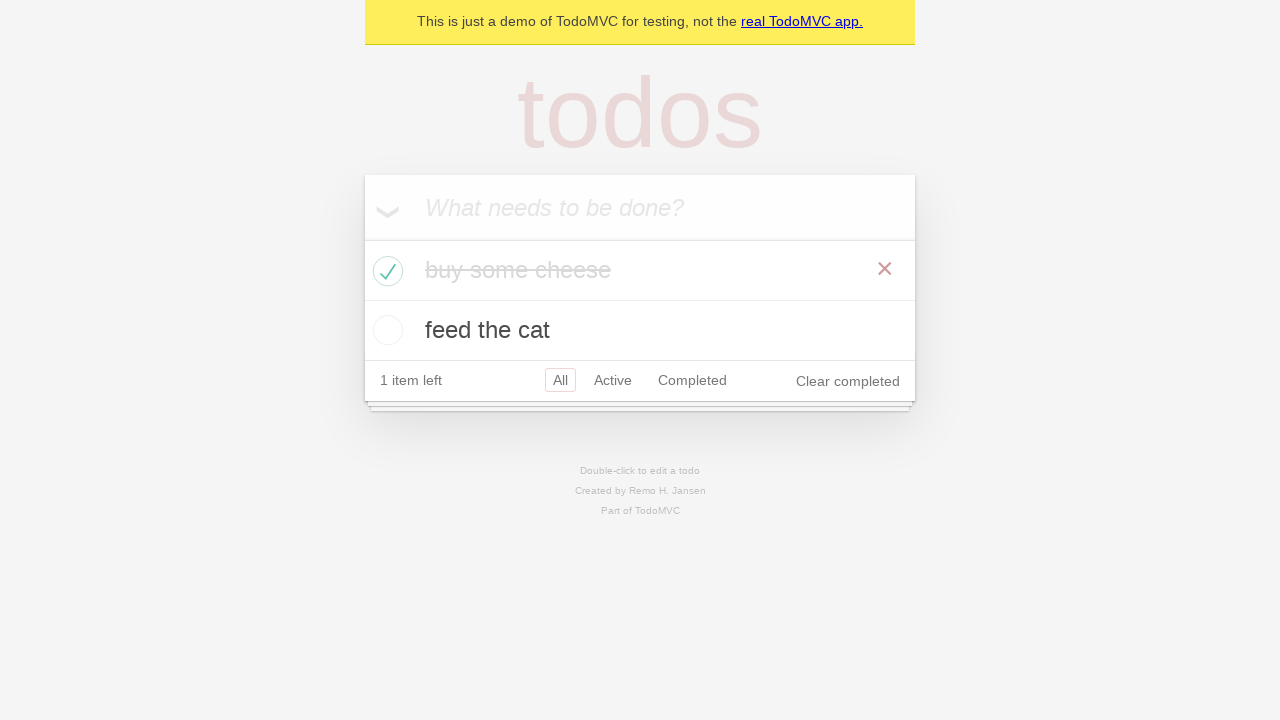

Todo items loaded after page reload
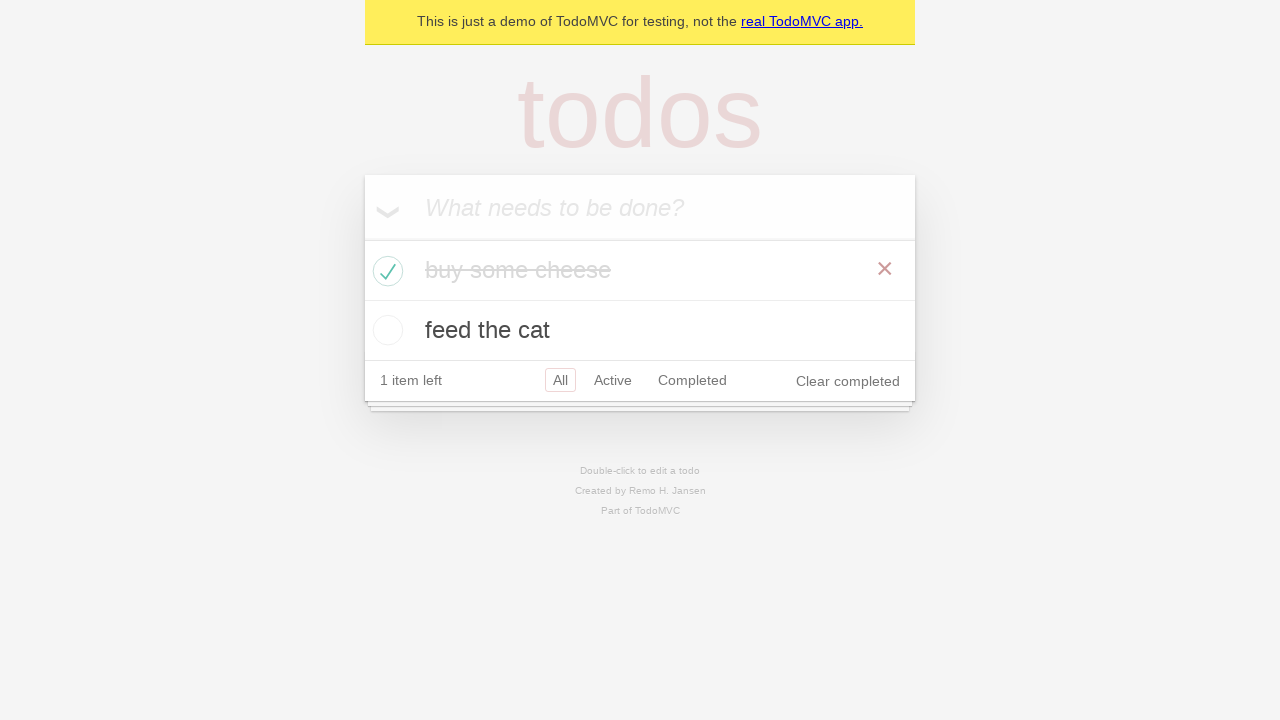

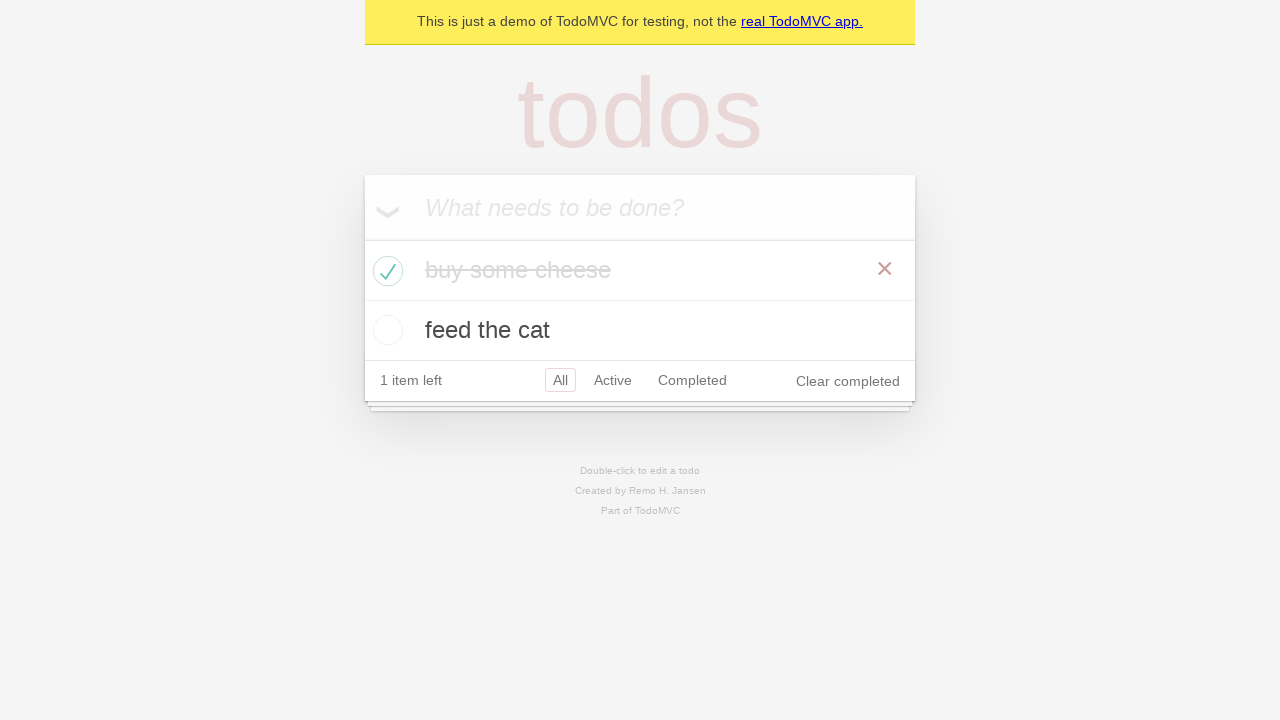